Navigates to Joomla Development page through Technologies > eCommerce Development submenu

Starting URL: https://www.tranktechnologies.com/

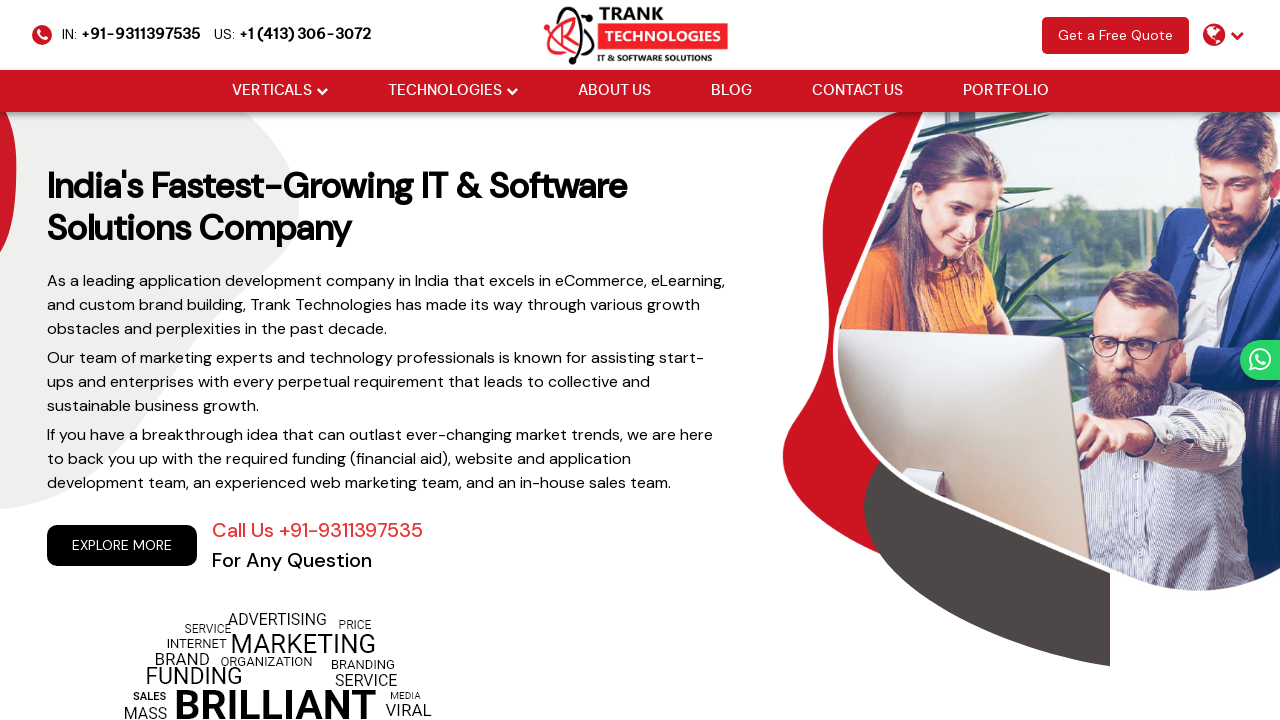

Hovered over Technologies dropdown menu at (444, 91) on xpath=//li[@class='drop_down']//a[@href='#'][normalize-space()='Technologies']
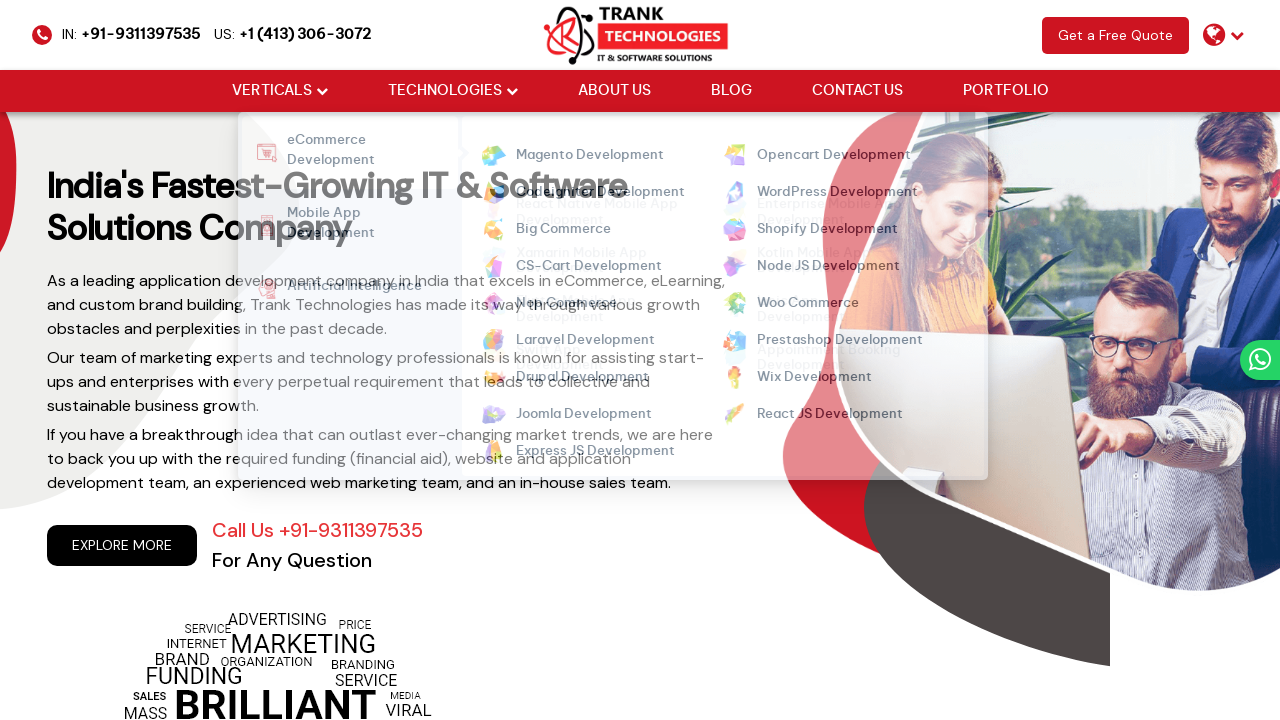

Hovered over eCommerce Development submenu at (354, 152) on xpath=//strong[normalize-space()='eCommerce Development']
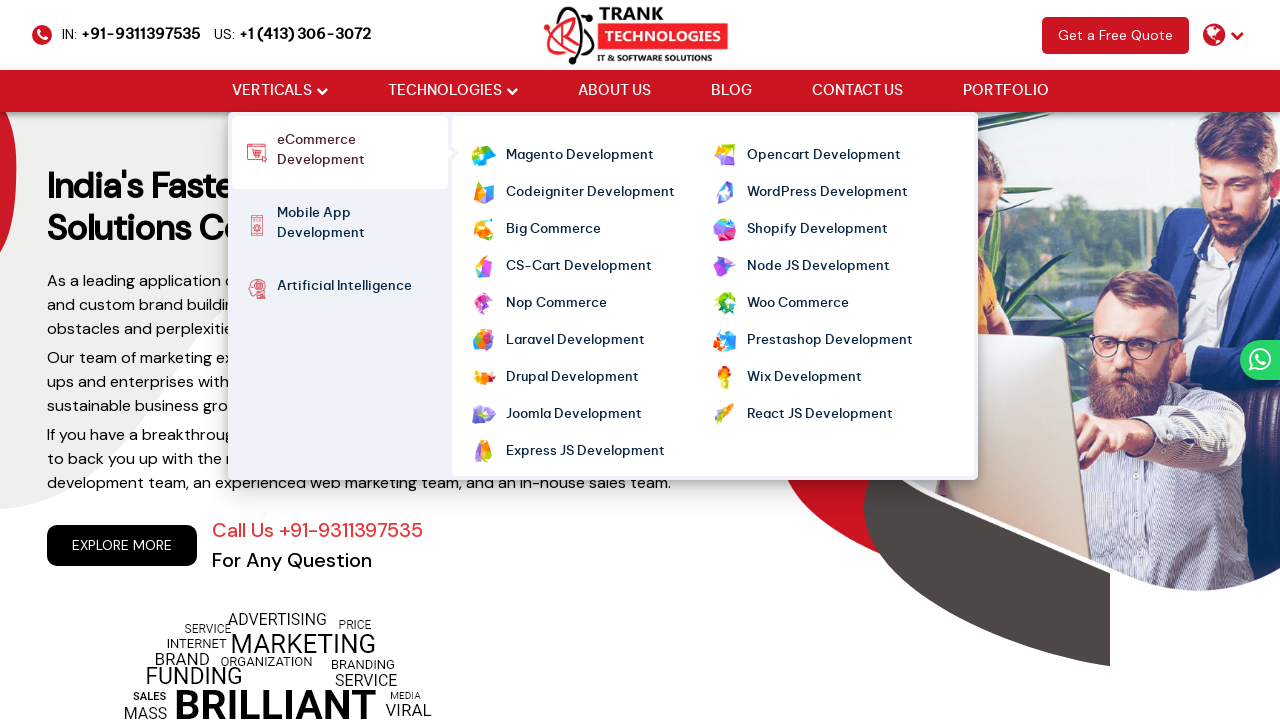

Hovered over Joomla Development link at (574, 415) on xpath=//ul[@class='cm-flex cm-flex-wrap']//a[normalize-space()='Joomla Developme
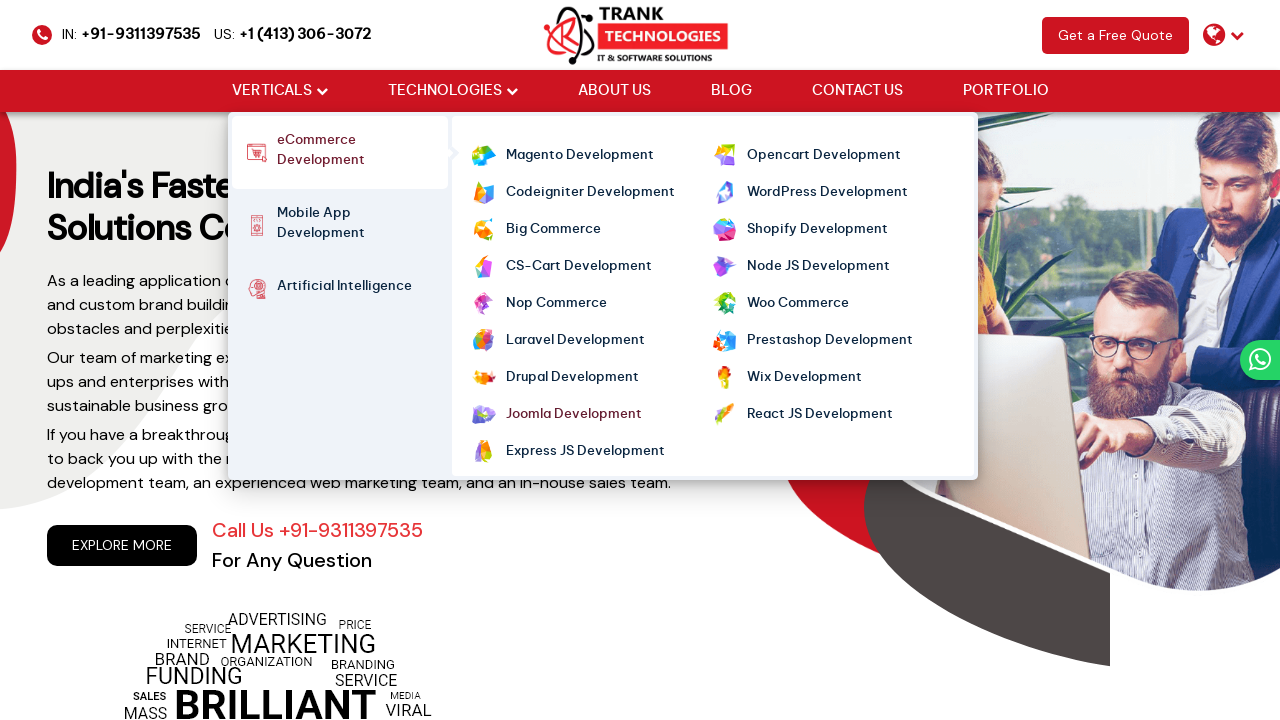

Clicked on Joomla Development link to navigate to page at (574, 415) on xpath=//ul[@class='cm-flex cm-flex-wrap']//a[normalize-space()='Joomla Developme
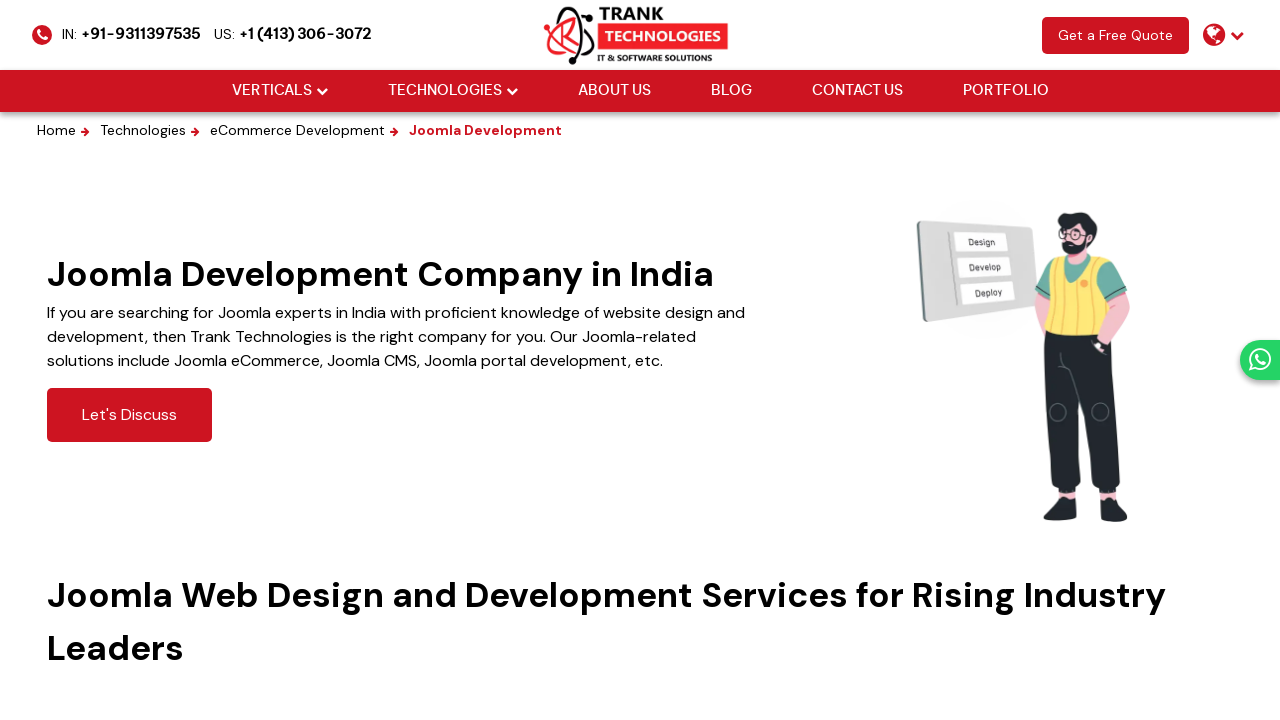

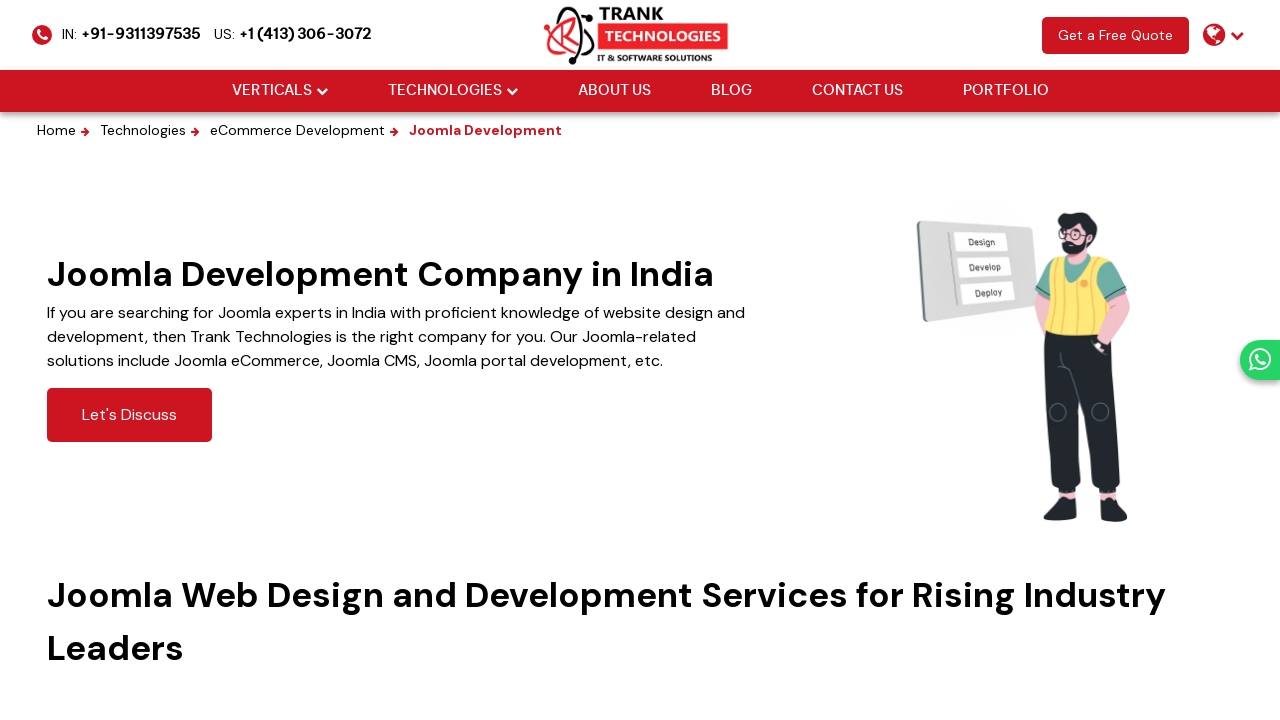